Tests an e-commerce site by searching for products containing "ber" and adding them to cart

Starting URL: https://rahulshettyacademy.com/seleniumPractise/#/

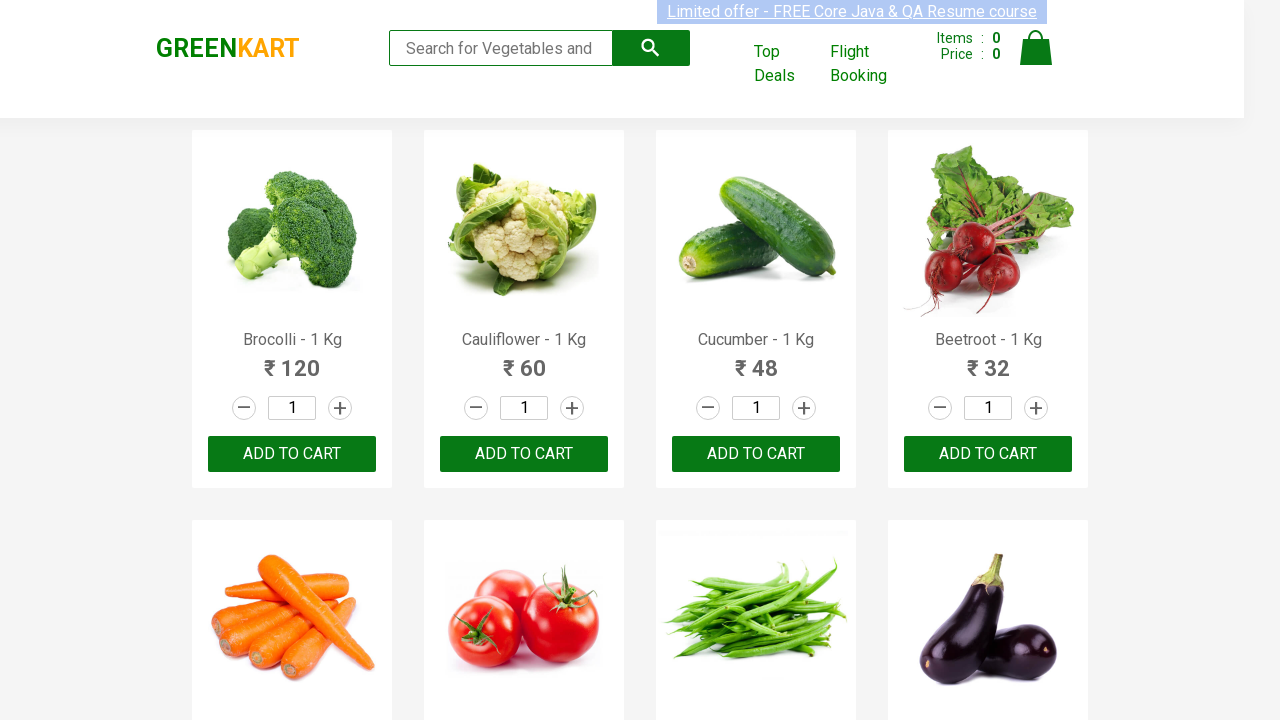

Filled search field with 'ber' to filter products on input[type='search']
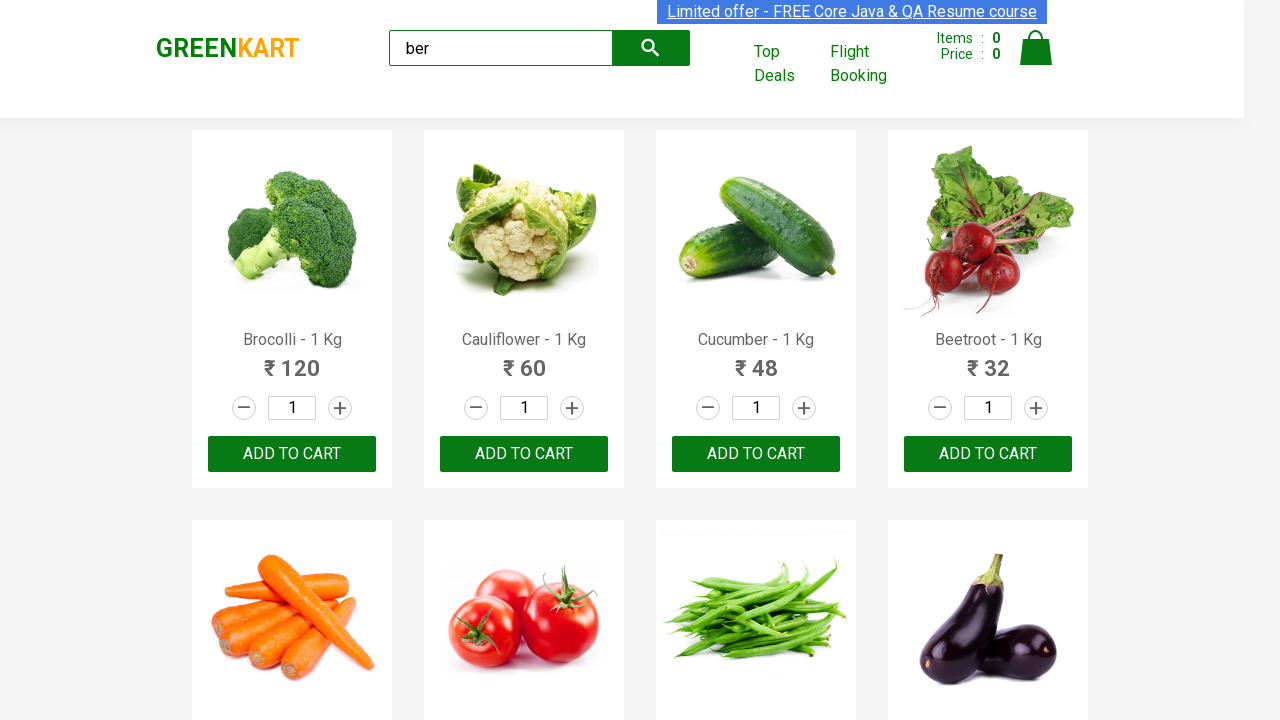

Waited 2 seconds for products to filter
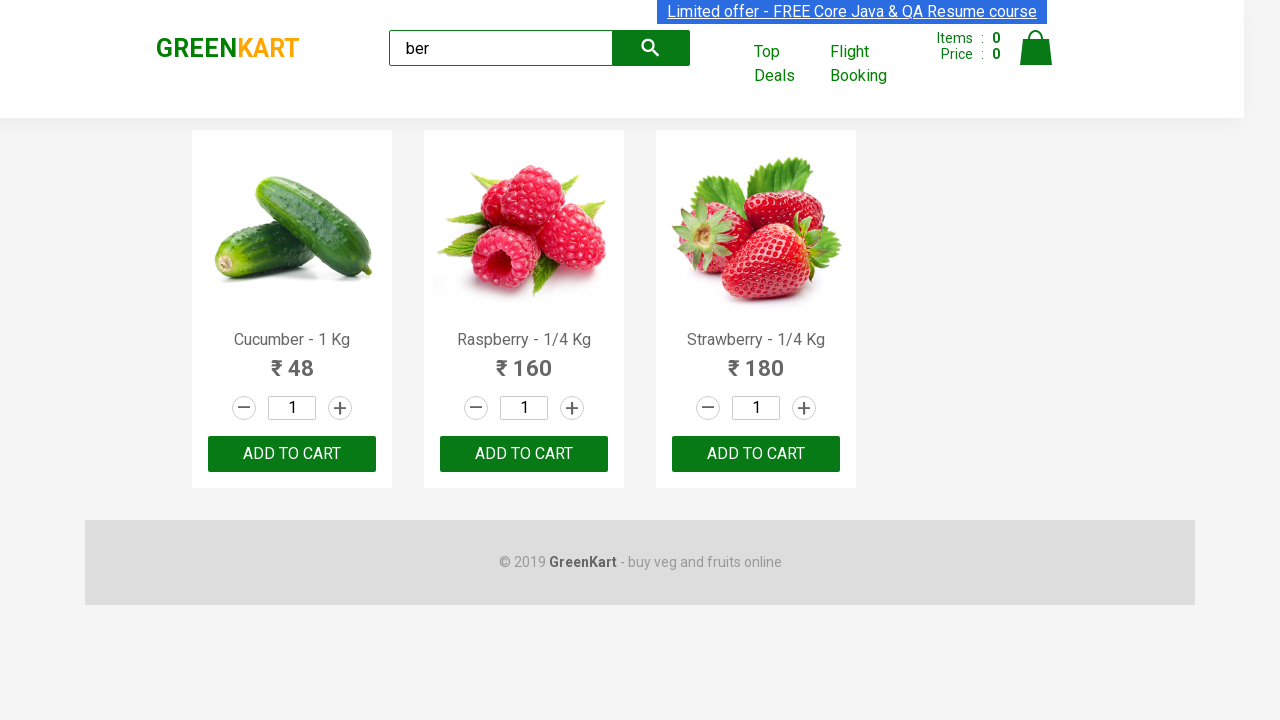

Located 3 'ADD TO CART' buttons for filtered products
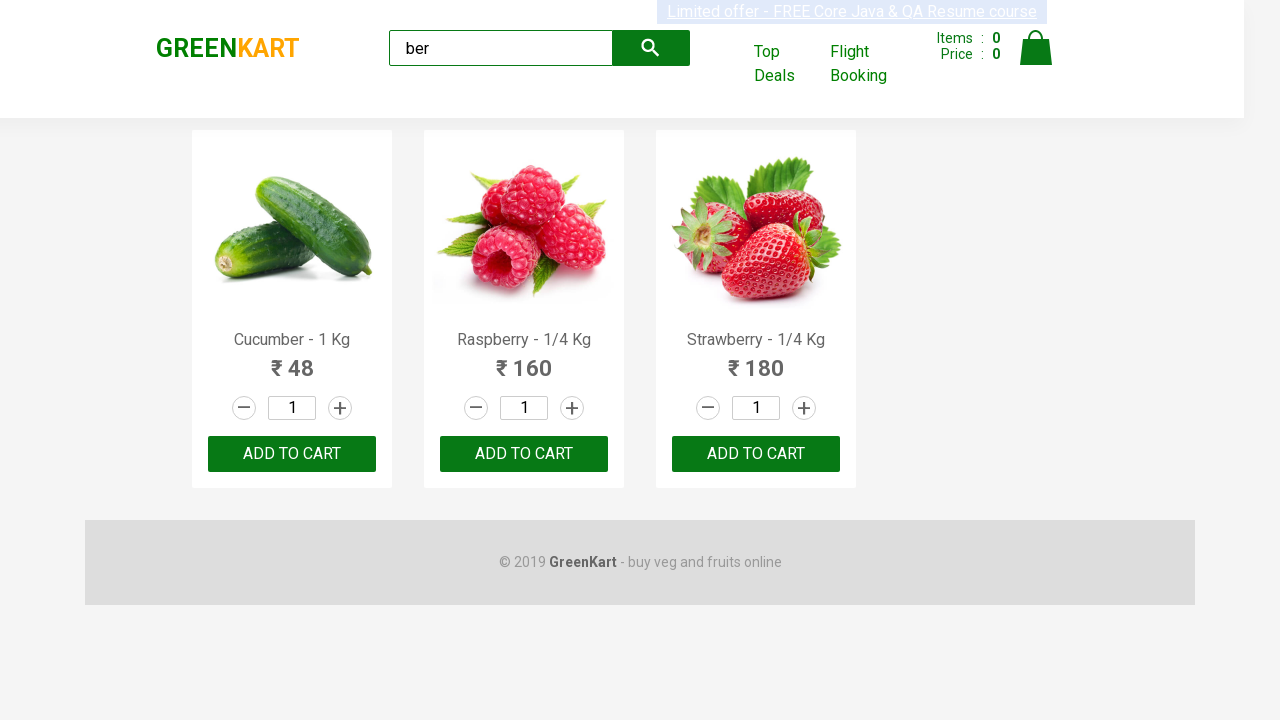

Clicked 'ADD TO CART' button to add product to cart at (292, 454) on xpath=//div[@class='product']/div/button >> nth=0
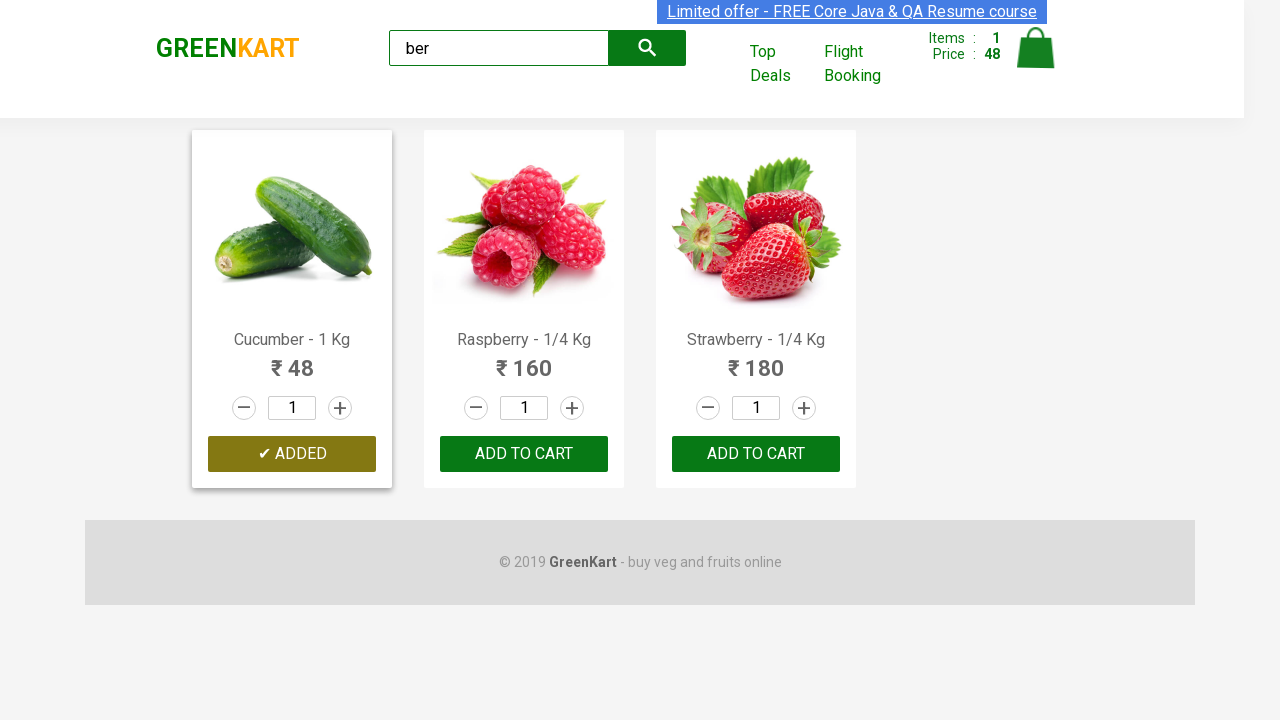

Clicked 'ADD TO CART' button to add product to cart at (524, 454) on xpath=//div[@class='product']/div/button >> nth=1
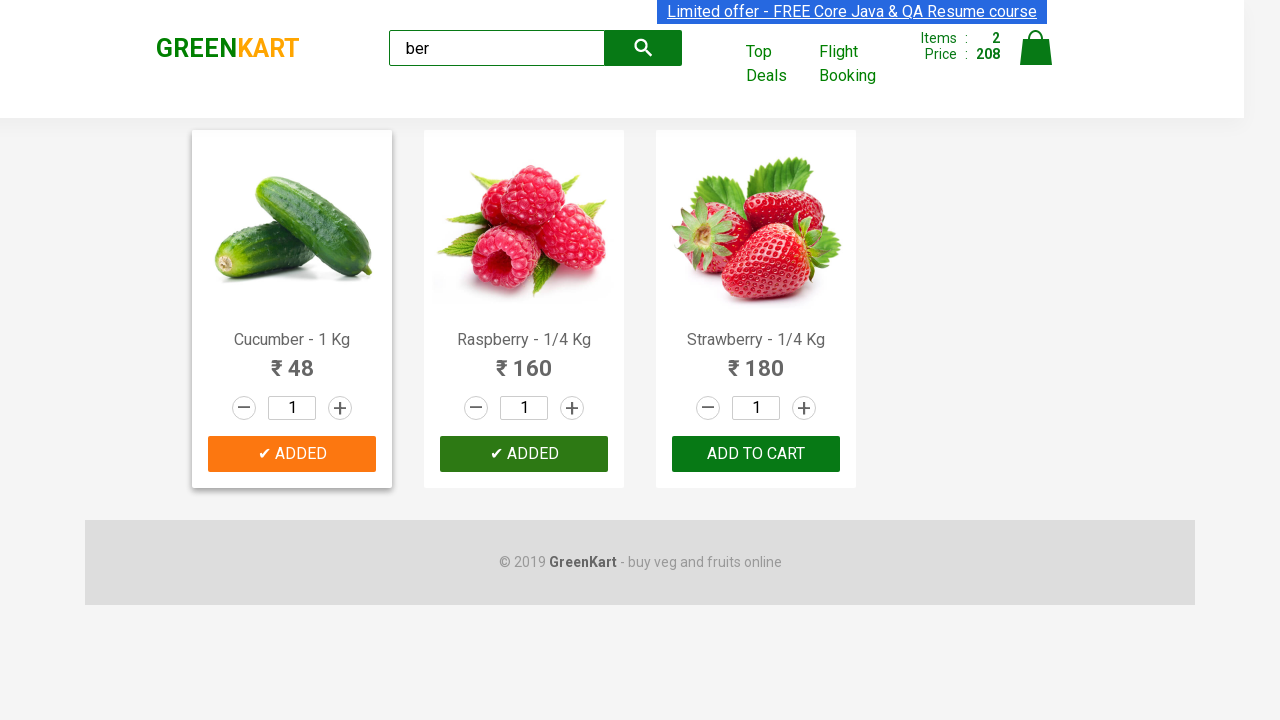

Clicked 'ADD TO CART' button to add product to cart at (756, 454) on xpath=//div[@class='product']/div/button >> nth=2
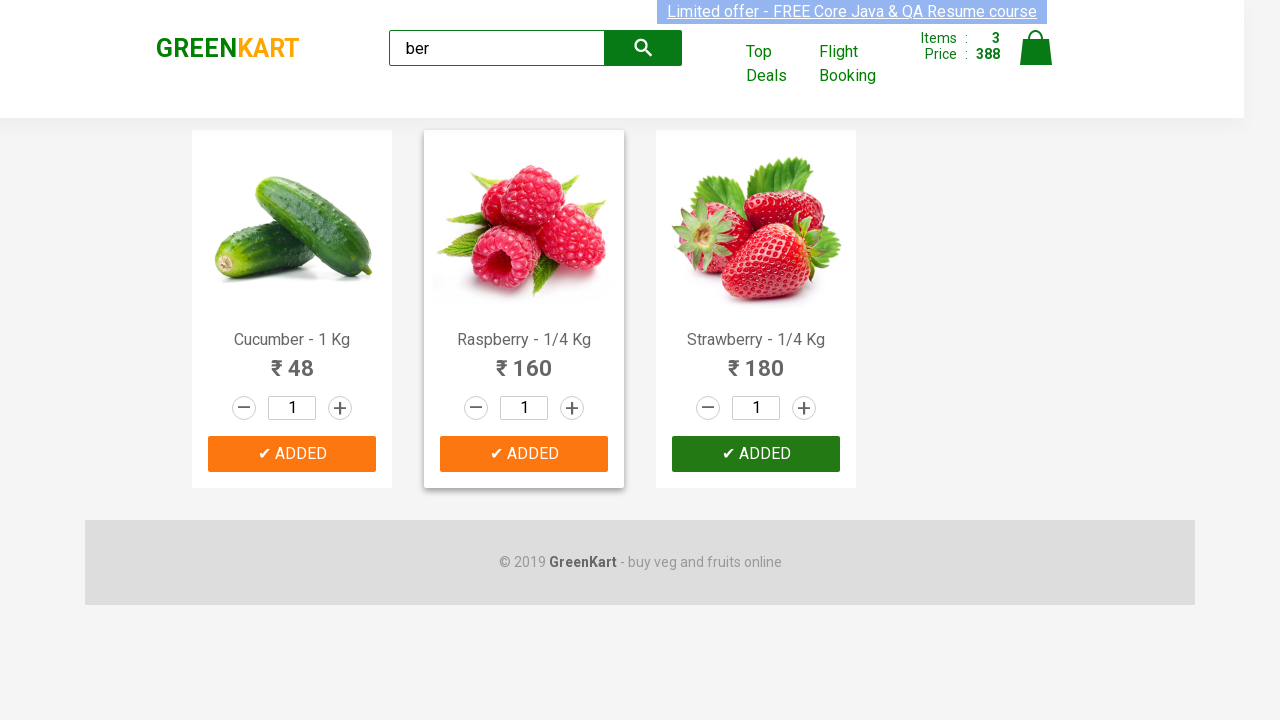

Retrieved 3 product names: ['Cucumber - 1 Kg', 'Raspberry - 1/4 Kg', 'Strawberry - 1/4 Kg']
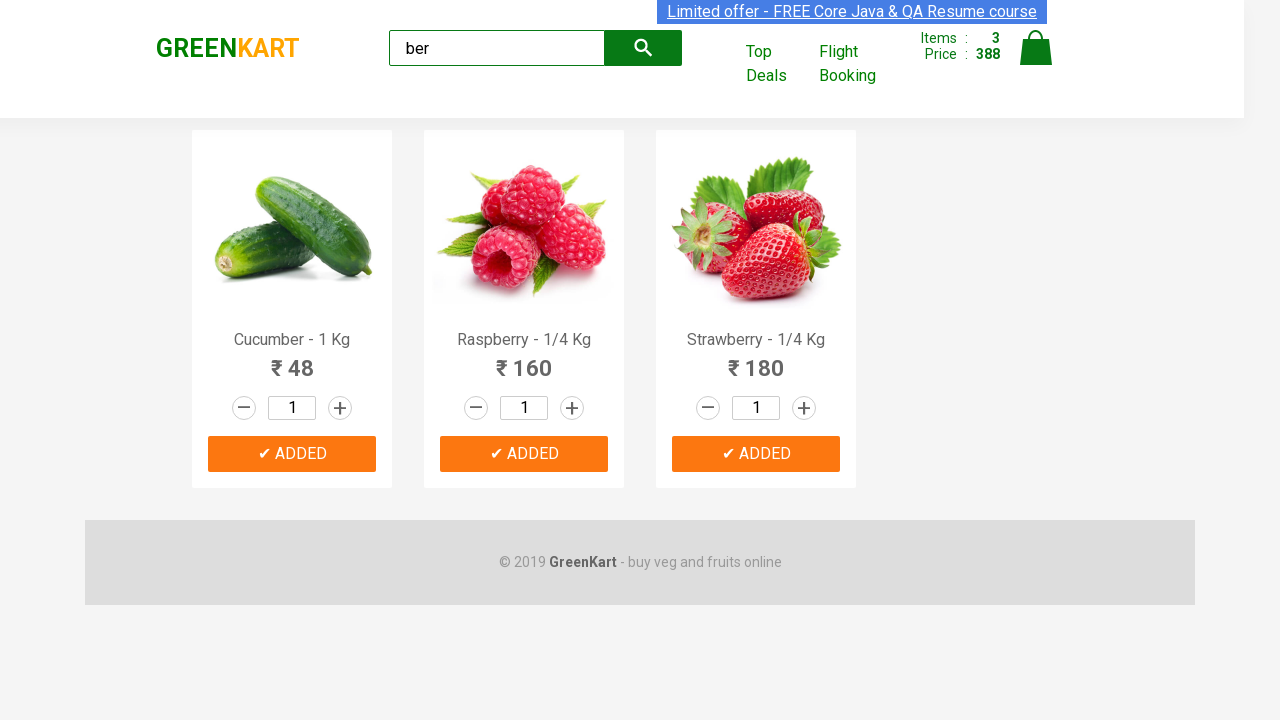

Retrieved 9 product prices: ['48', '160', '180', '48', '160', '180', '48', '160', '180']
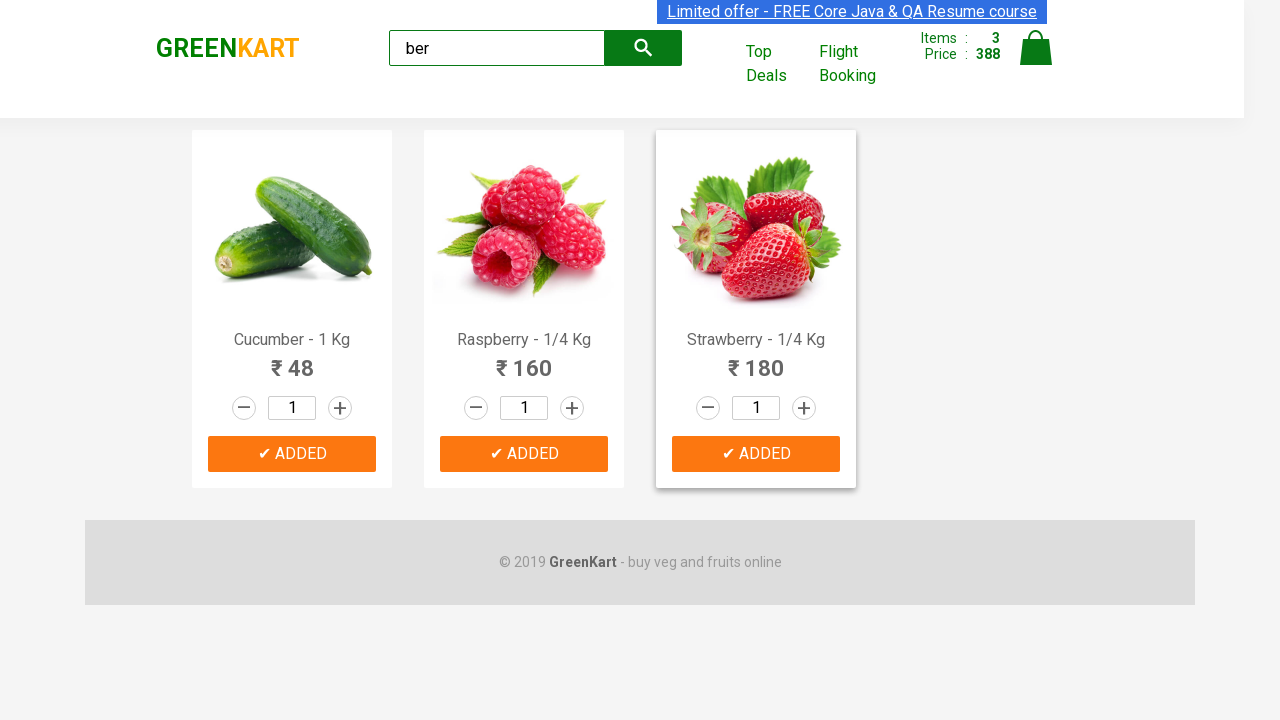

Verified cart info element is visible, confirming products were added to cart
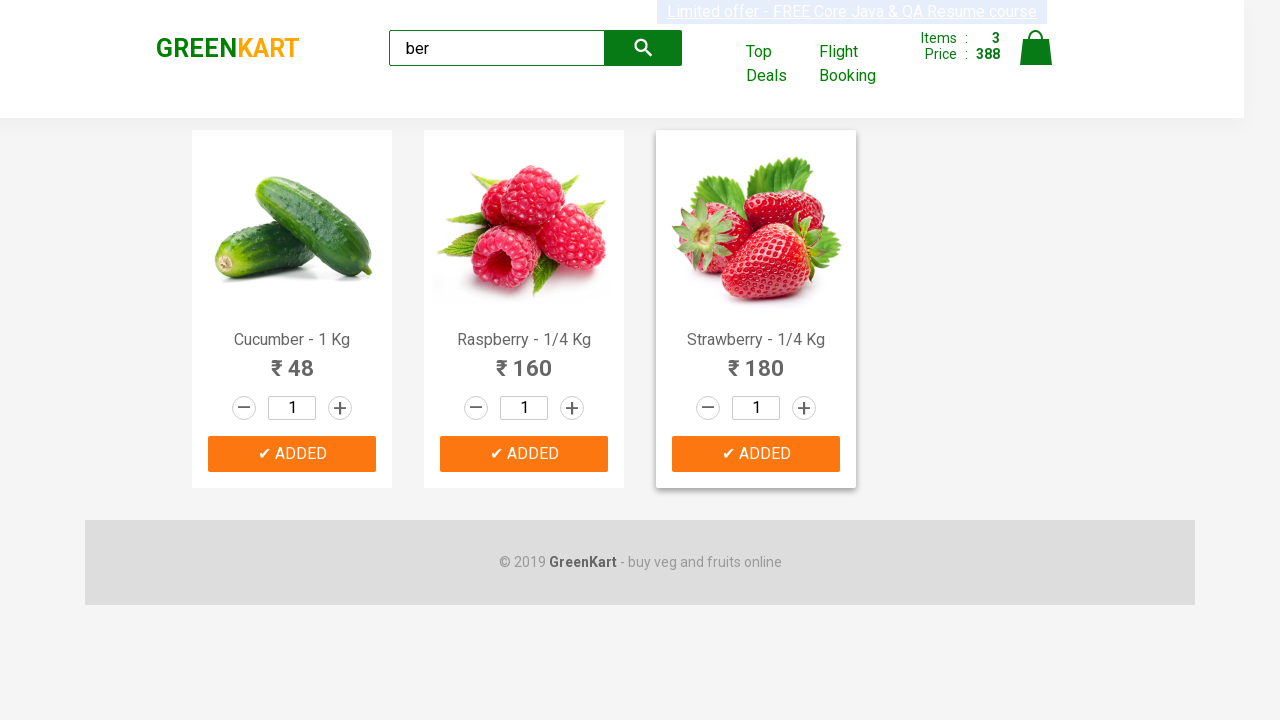

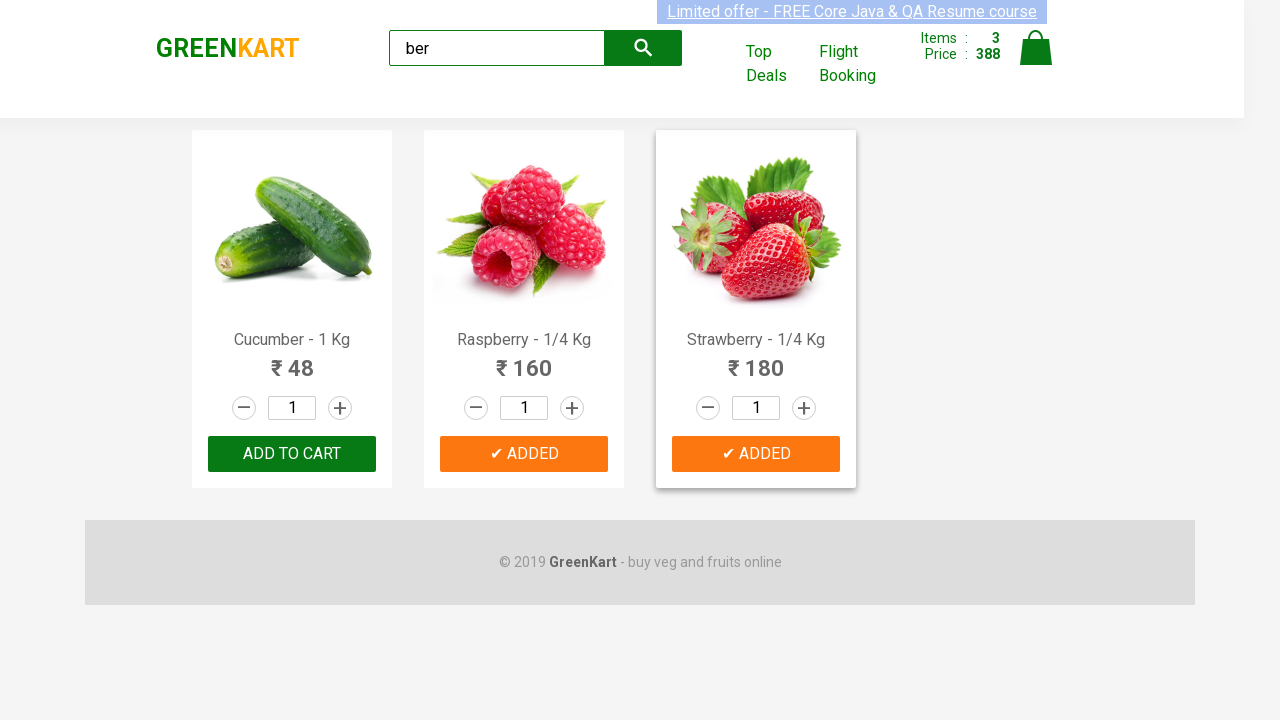